Simple navigation test that opens the LambdaTest homepage

Starting URL: https://www.lambdatest.com

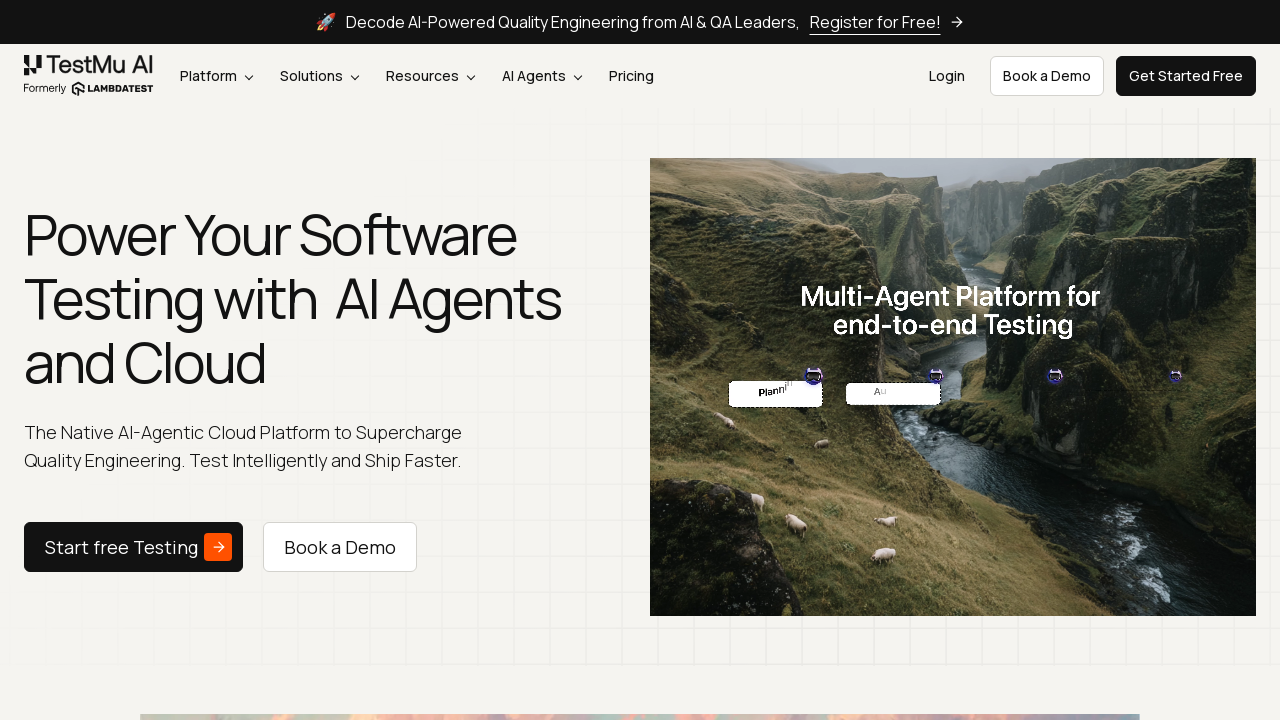

Navigated to LambdaTest homepage
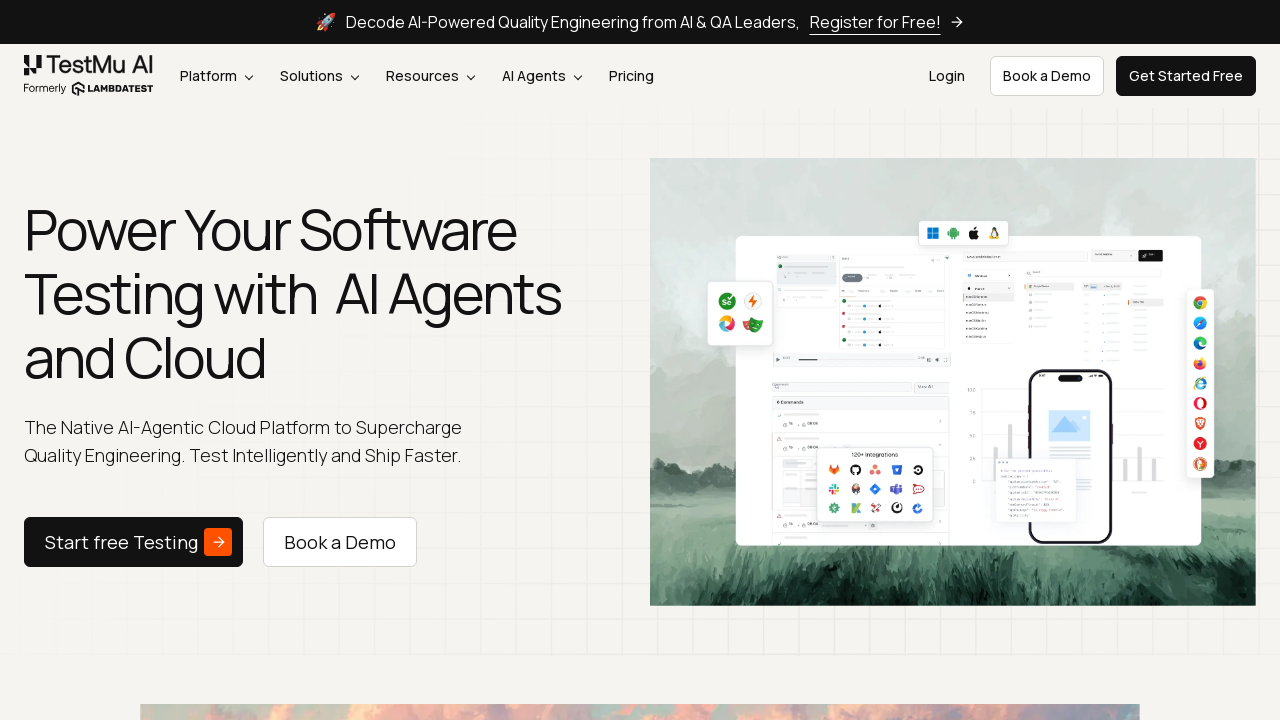

LambdaTest homepage DOM content loaded
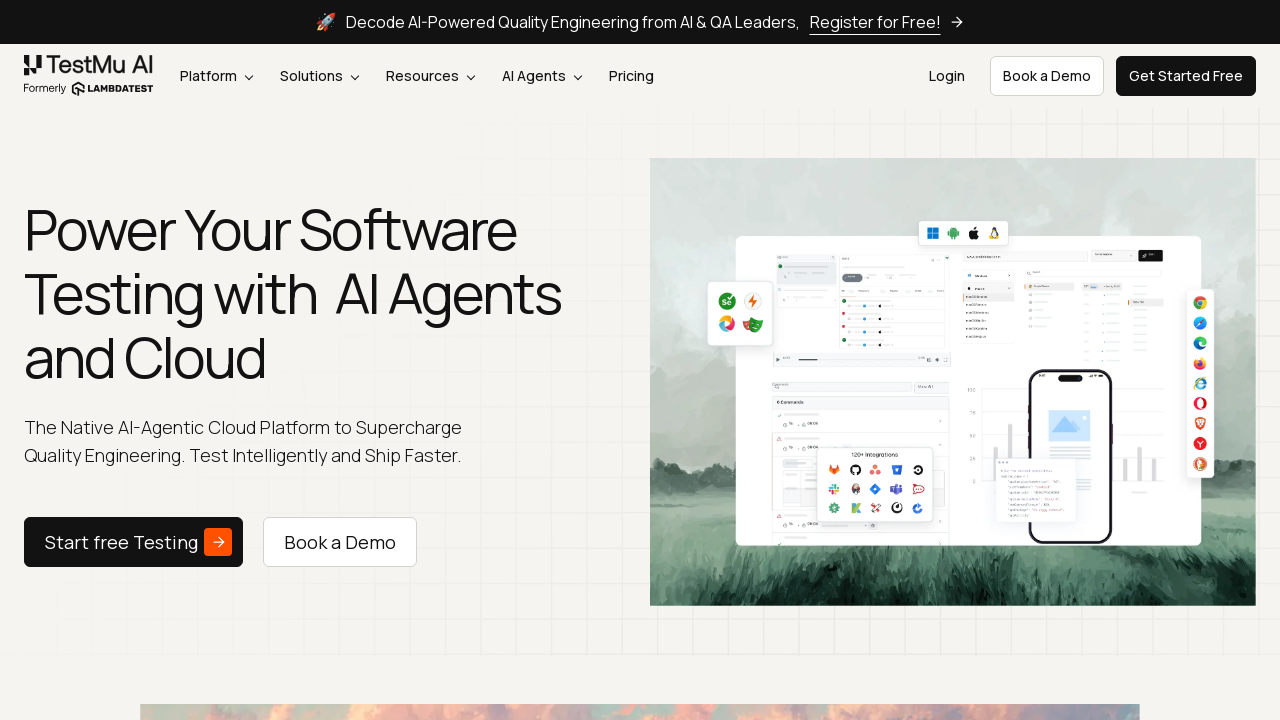

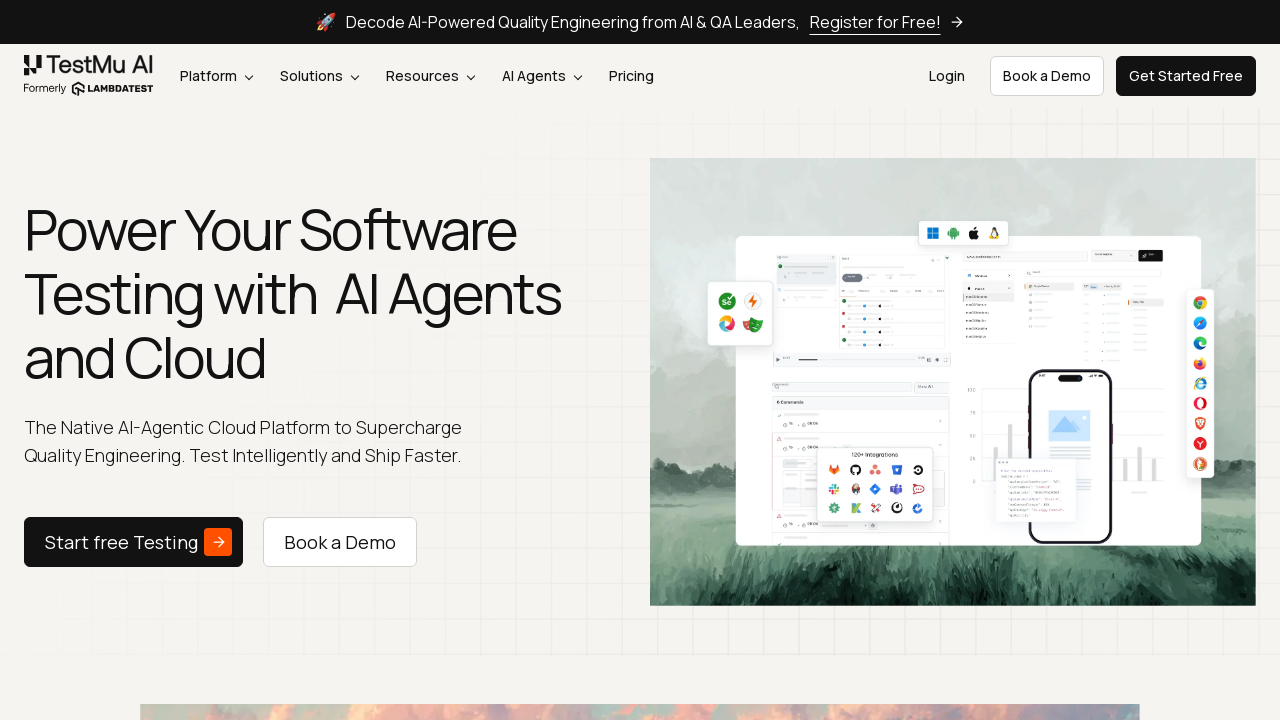